Tests drag and drop functionality by dragging an element to a drop zone

Starting URL: https://demoqa.com/droppable

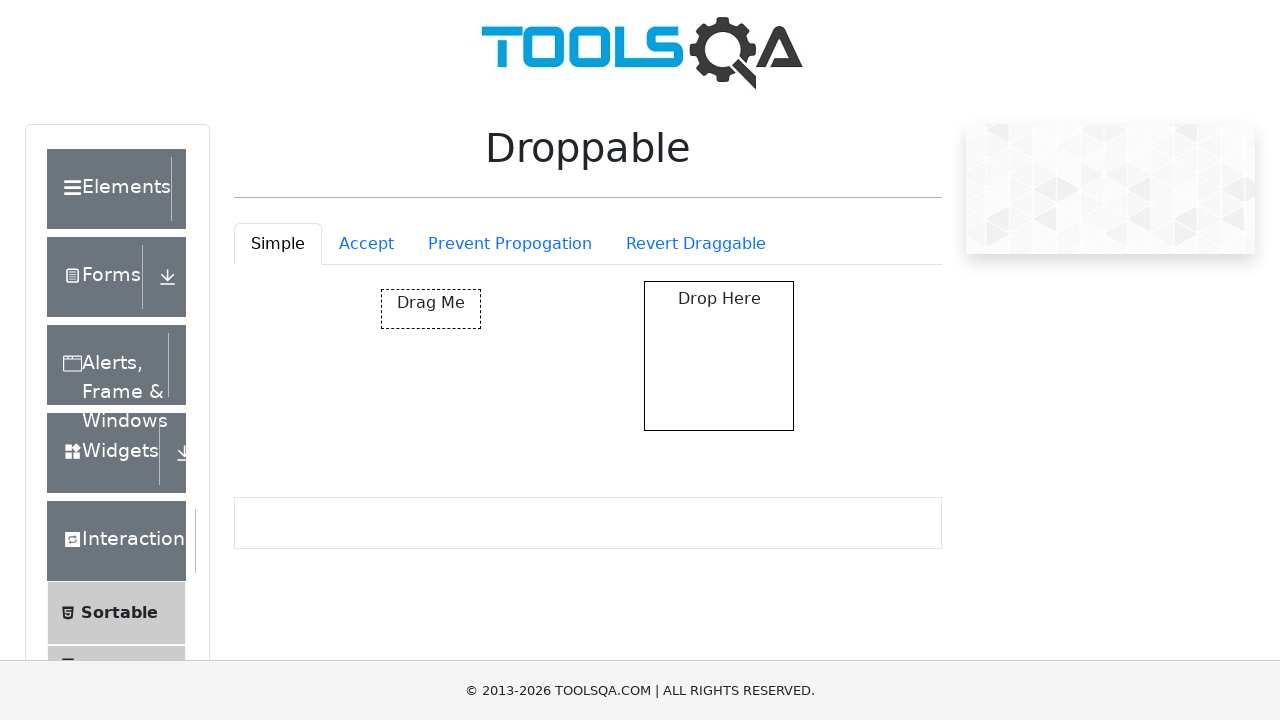

Navigated to droppable demo page
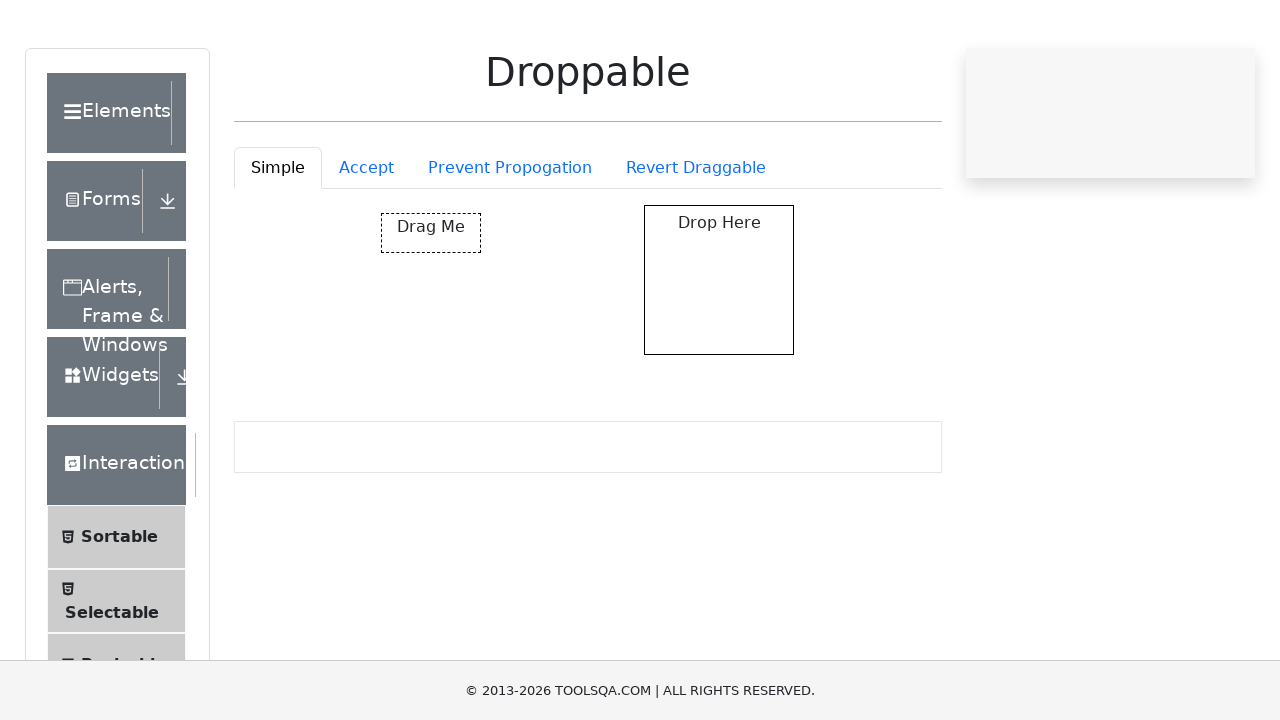

Dragged element to drop zone at (719, 356)
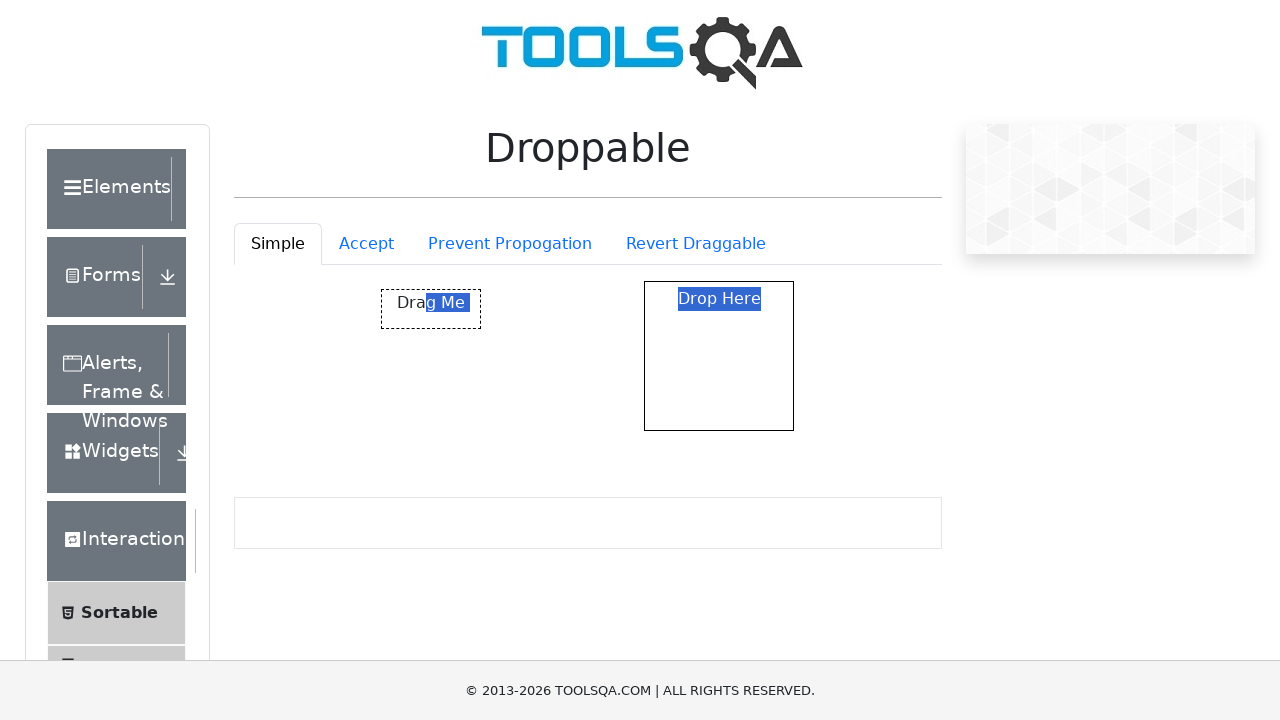

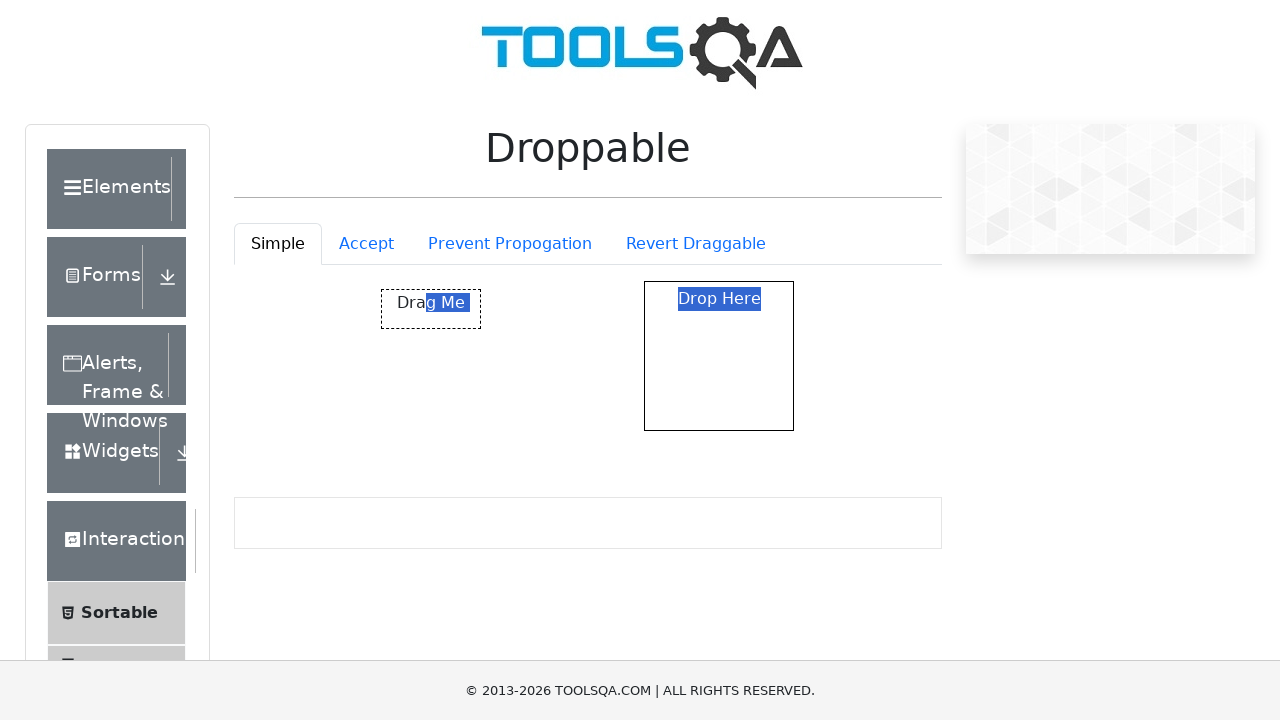